Navigates to Python variables output page and clicks the previous navigation button

Starting URL: https://www.w3schools.com/python/python_variables_output.asp

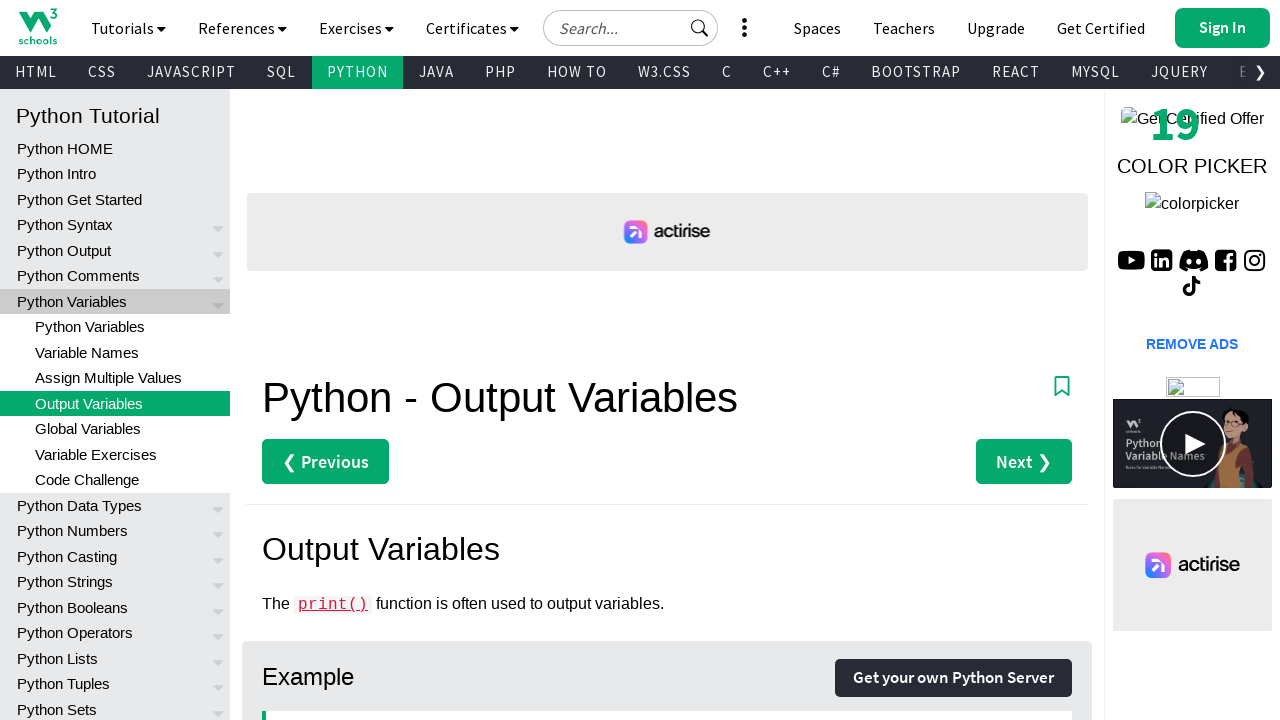

Navigated to Python variables output page
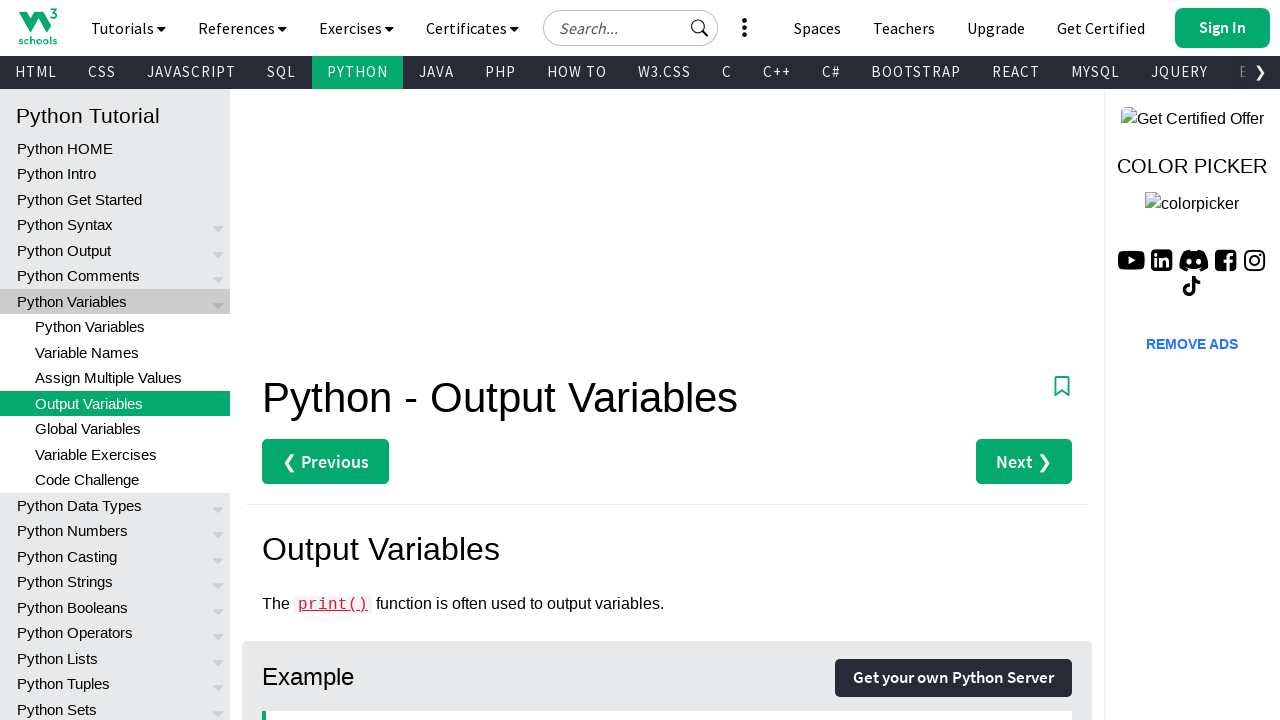

Clicked the previous navigation button at (326, 462) on div#belowtopnav > div:first-child > div:first-child > div:nth-child(3) > a:first
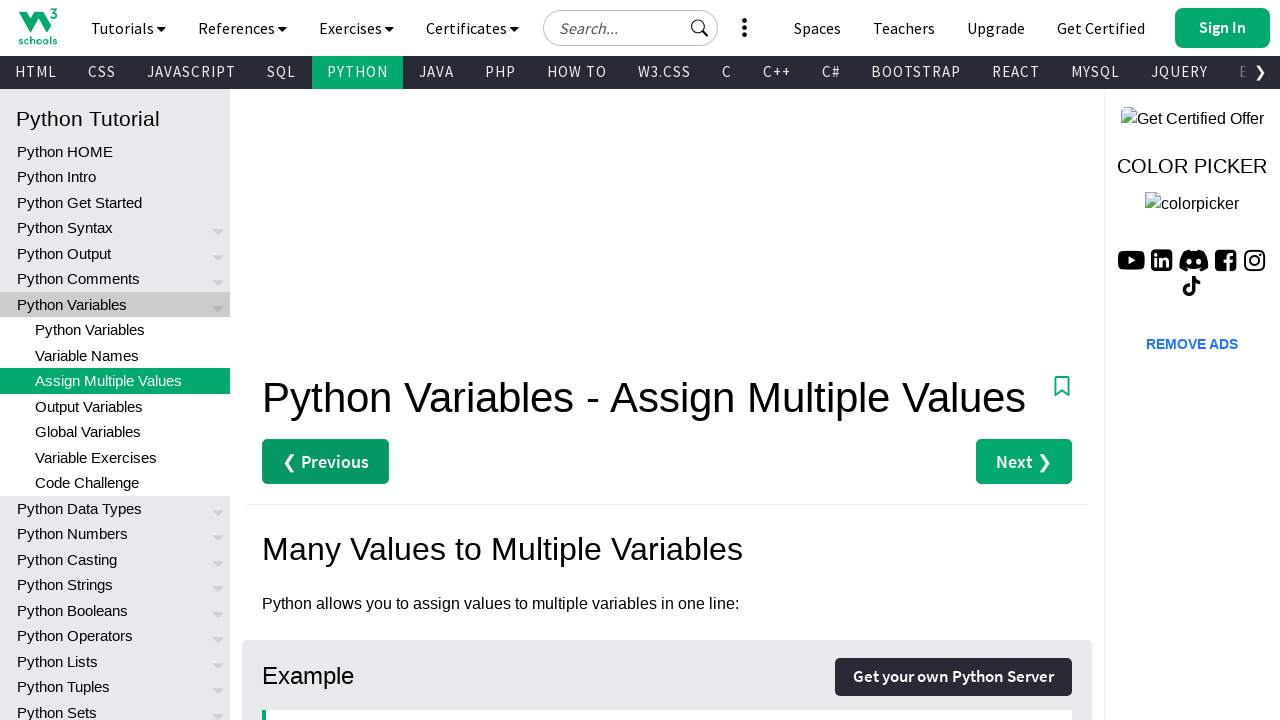

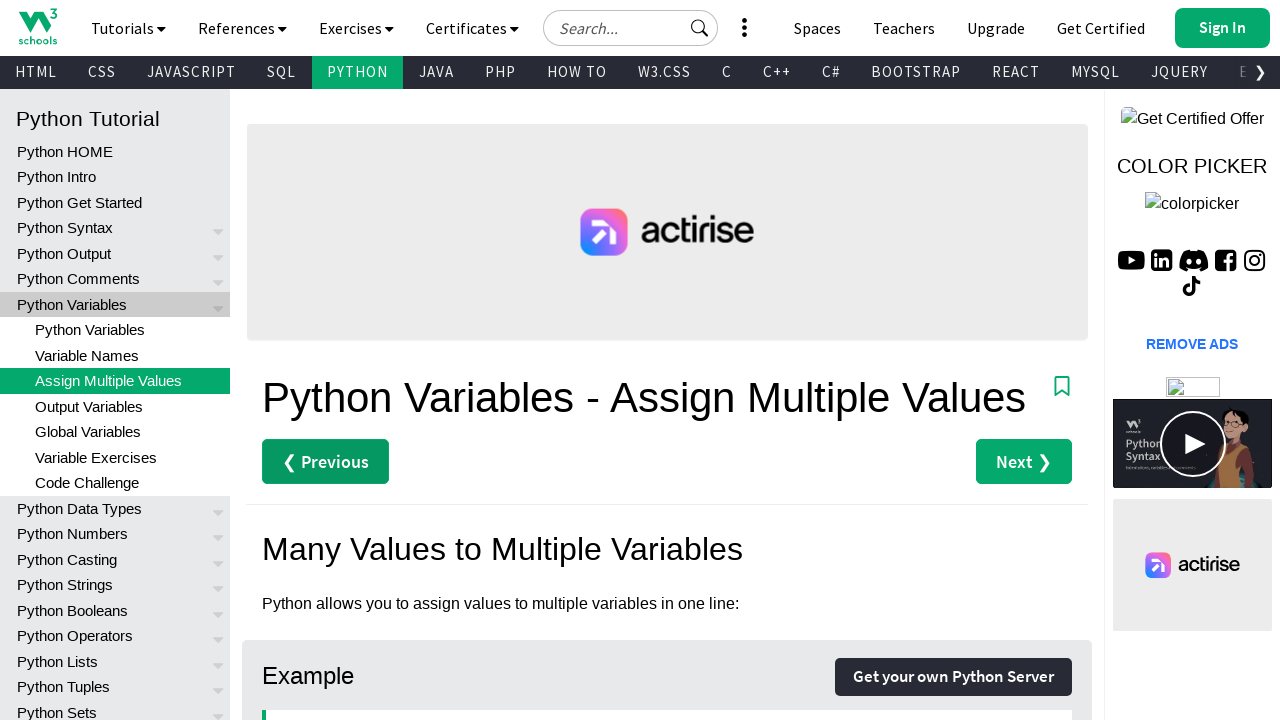